Tests the passenger dropdown functionality by clicking to open it, incrementing the adult count 4 times to reach 5 adults, then closing the dropdown and verifying the count displays correctly

Starting URL: https://rahulshettyacademy.com/dropdownsPractise/

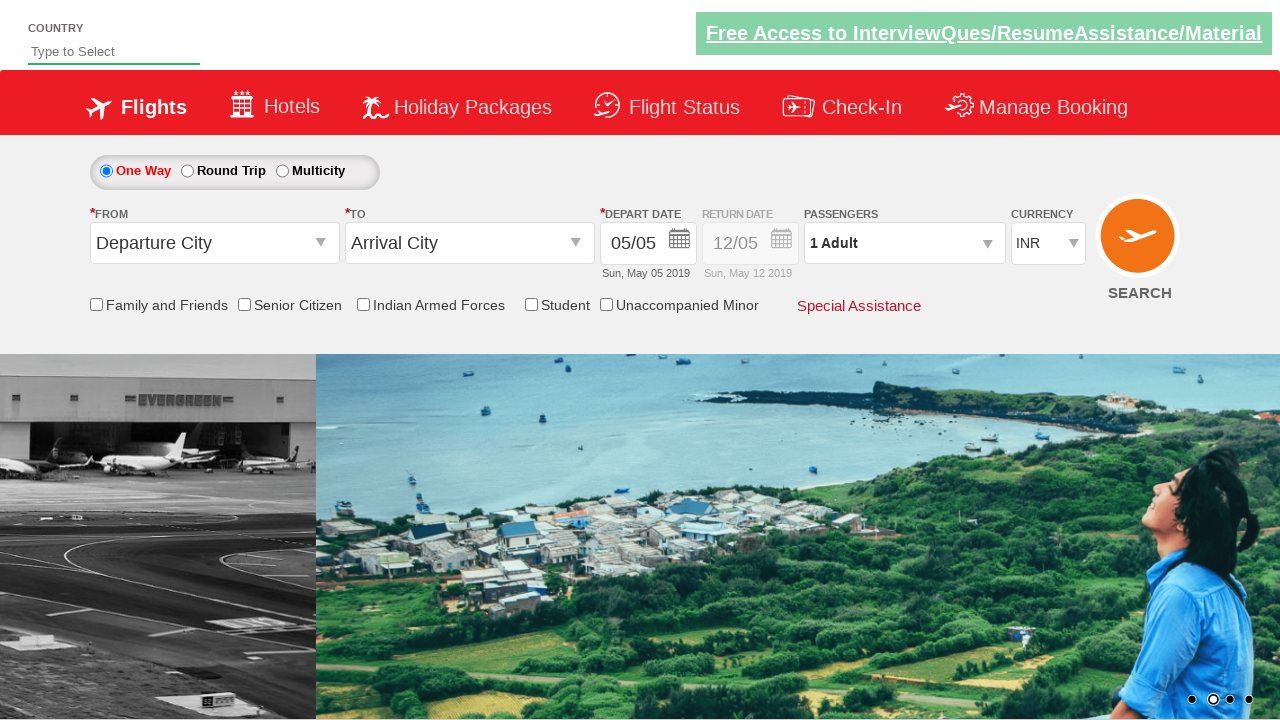

Clicked passenger info dropdown to open it at (904, 243) on #divpaxinfo
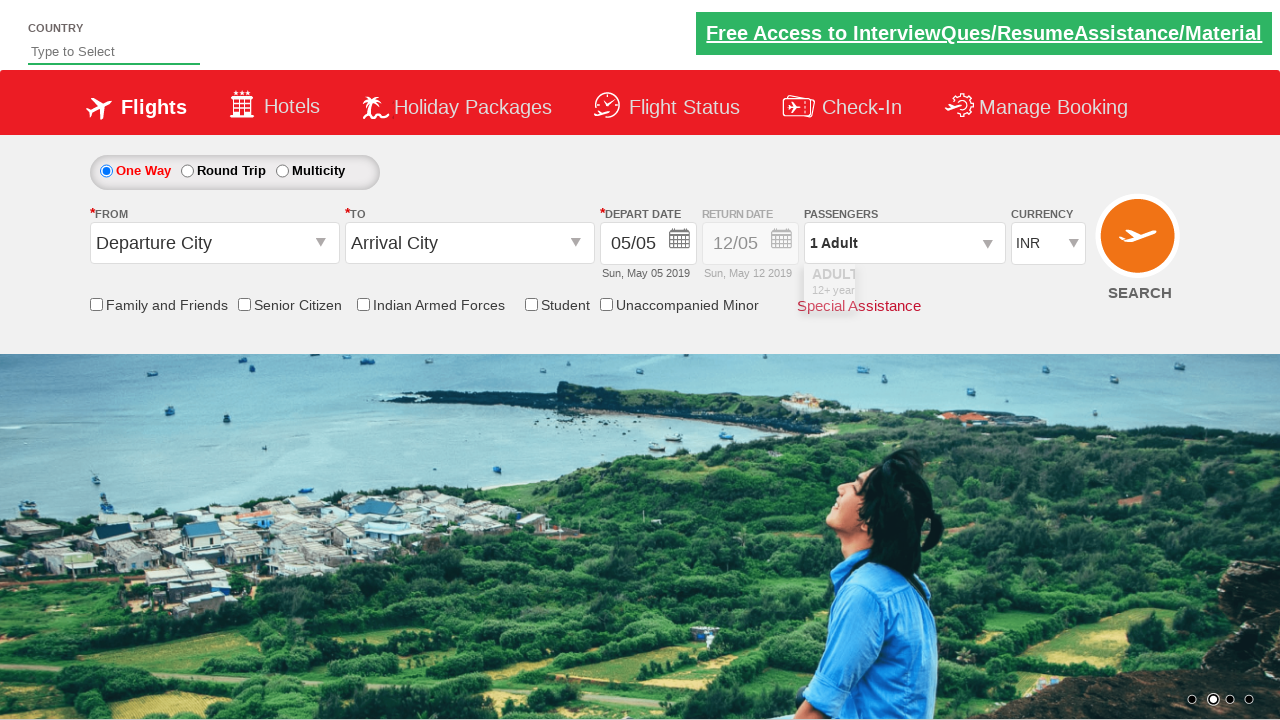

Dropdown opened and increment adult button became visible
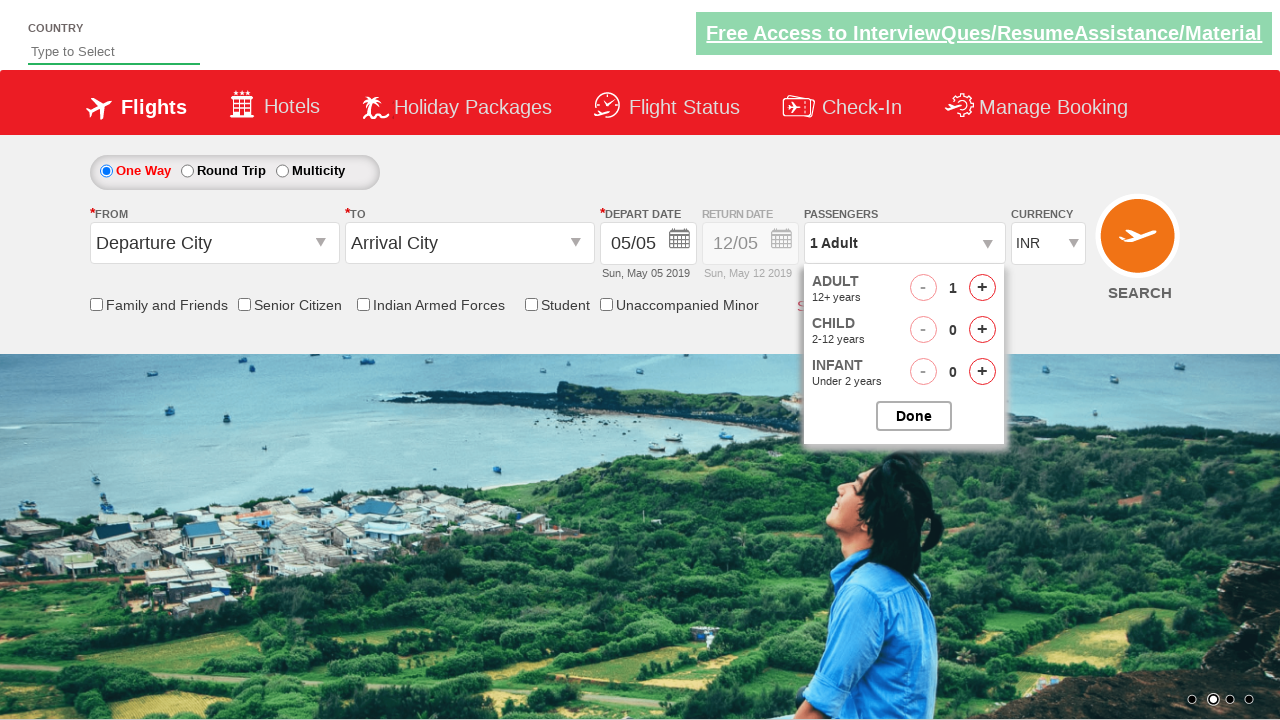

Clicked increment adult button (iteration 1 of 4) at (982, 288) on #hrefIncAdt
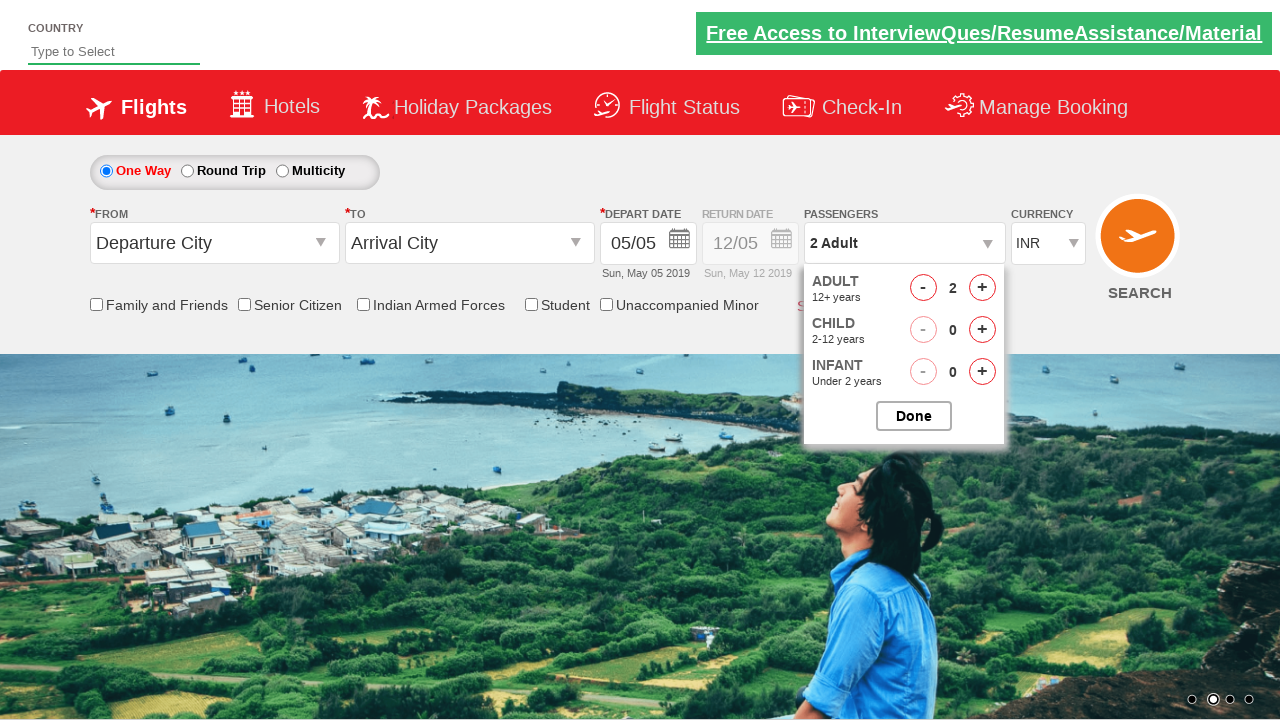

Clicked increment adult button (iteration 2 of 4) at (982, 288) on #hrefIncAdt
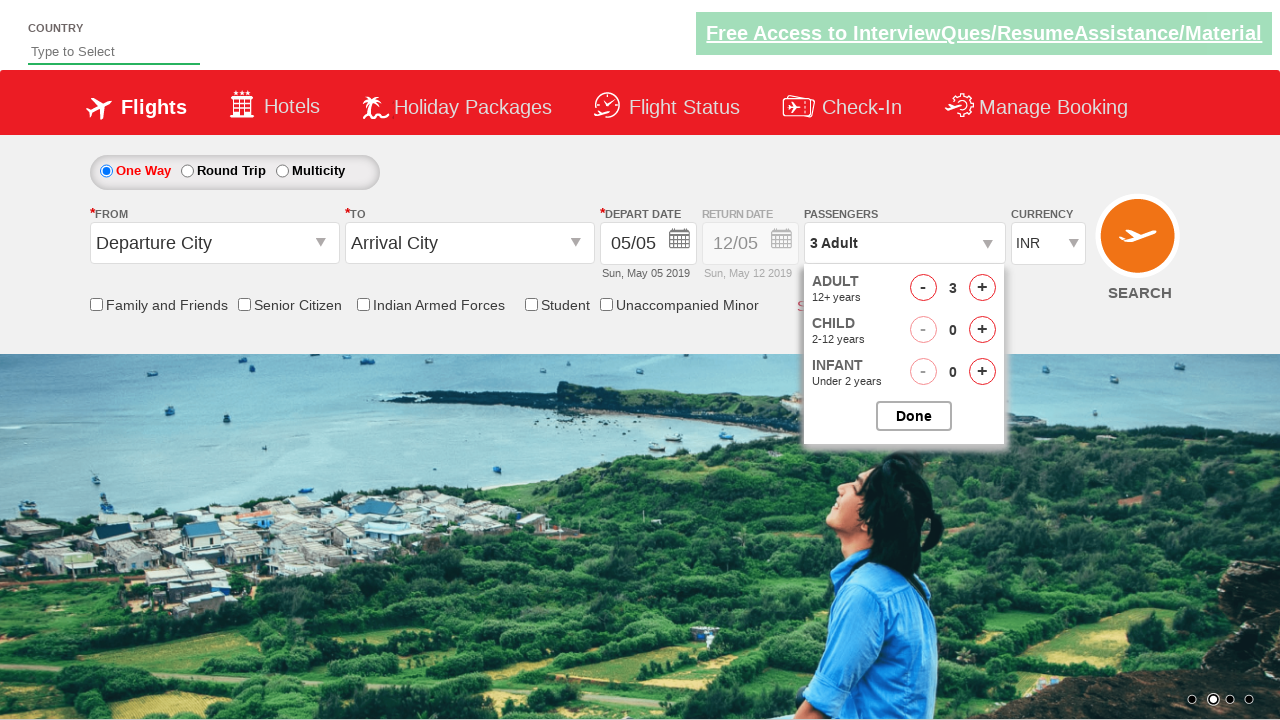

Clicked increment adult button (iteration 3 of 4) at (982, 288) on #hrefIncAdt
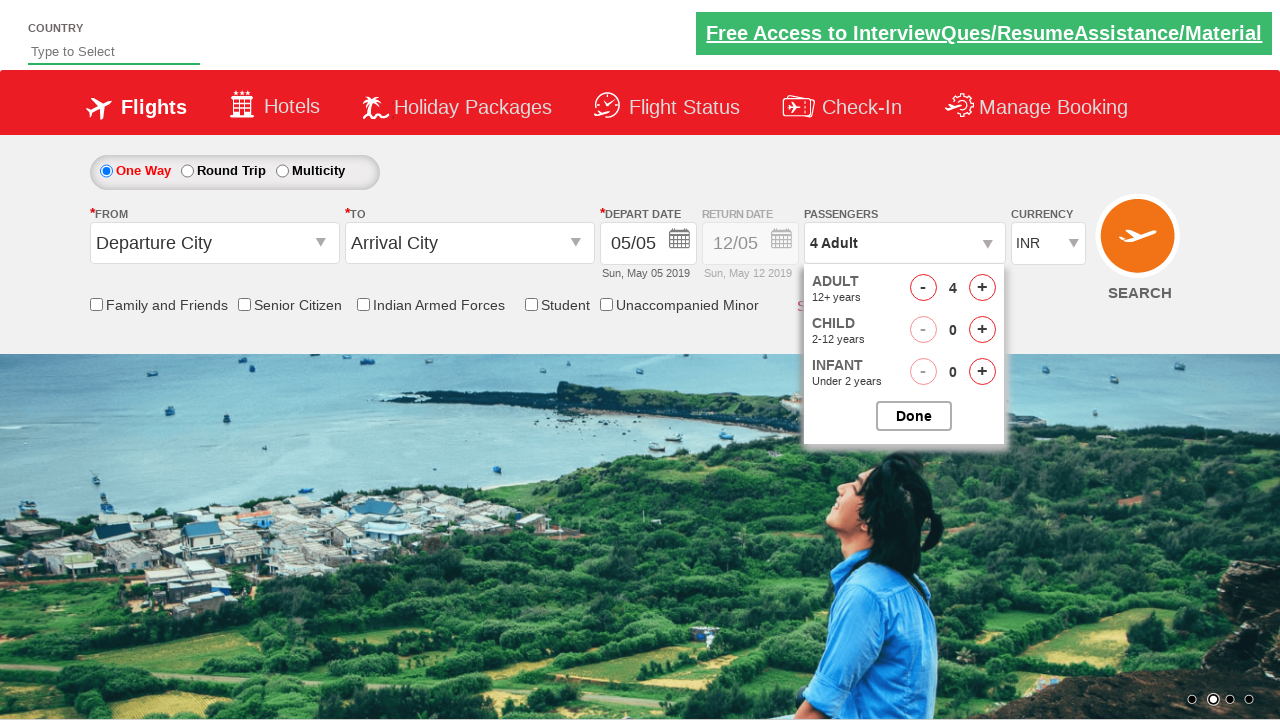

Clicked increment adult button (iteration 4 of 4) at (982, 288) on #hrefIncAdt
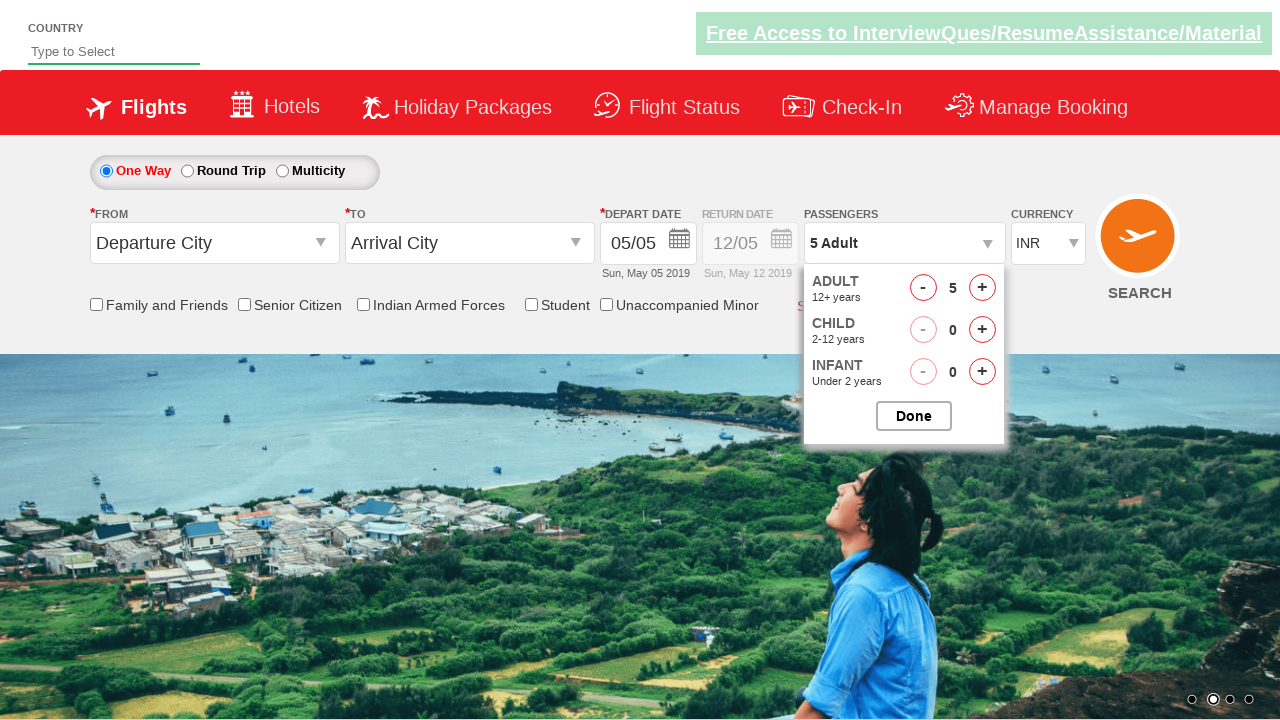

Closed the passenger options dropdown at (914, 416) on #btnclosepaxoption
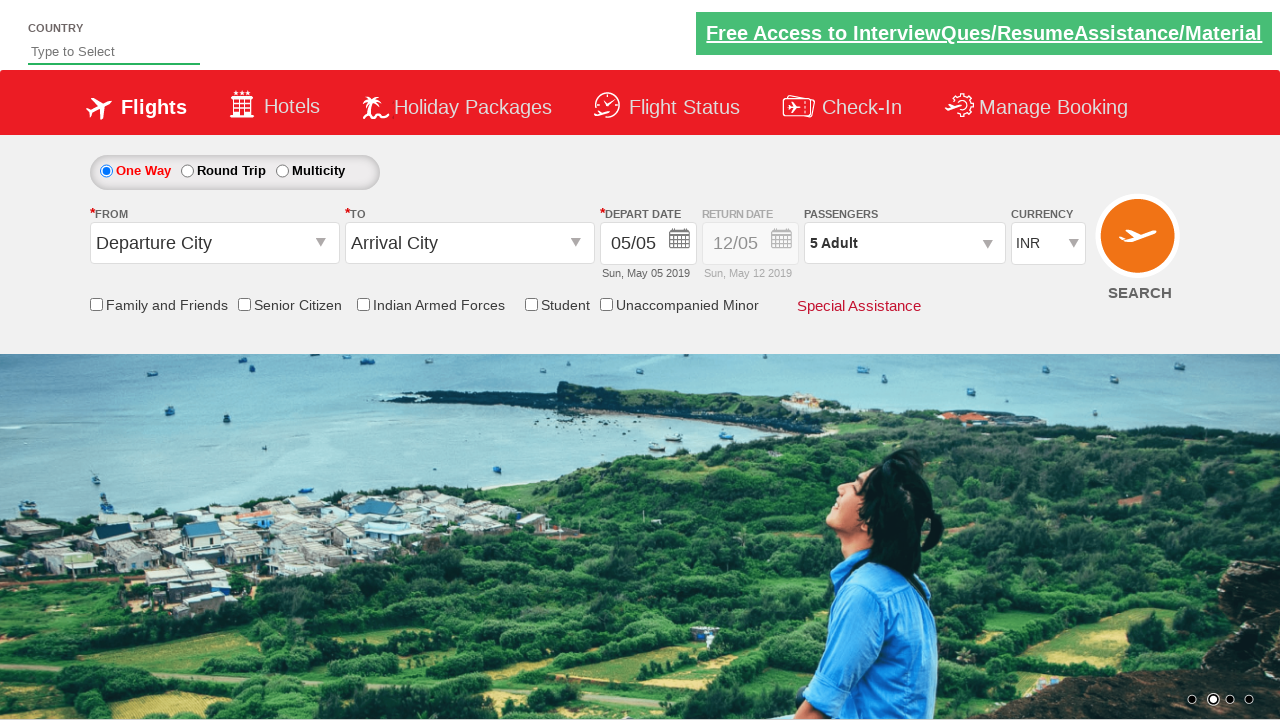

Passenger info element is ready for verification
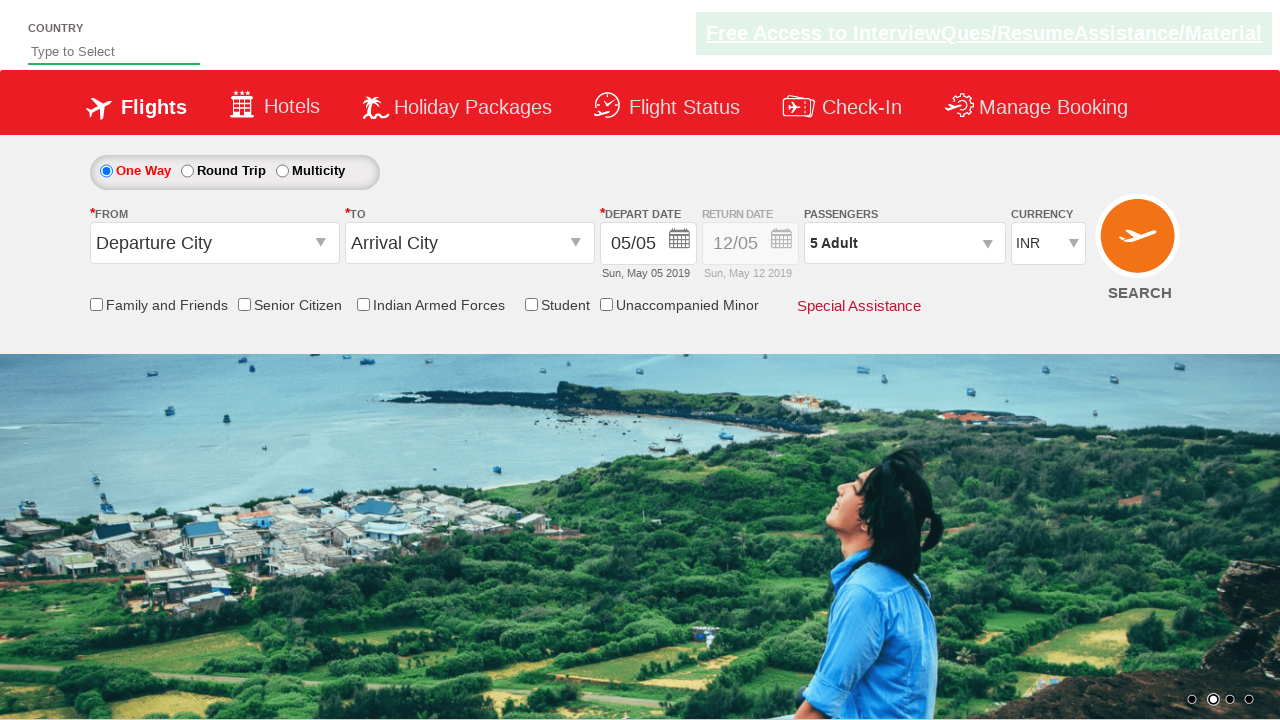

Verified passenger info displays '5 Adult' correctly
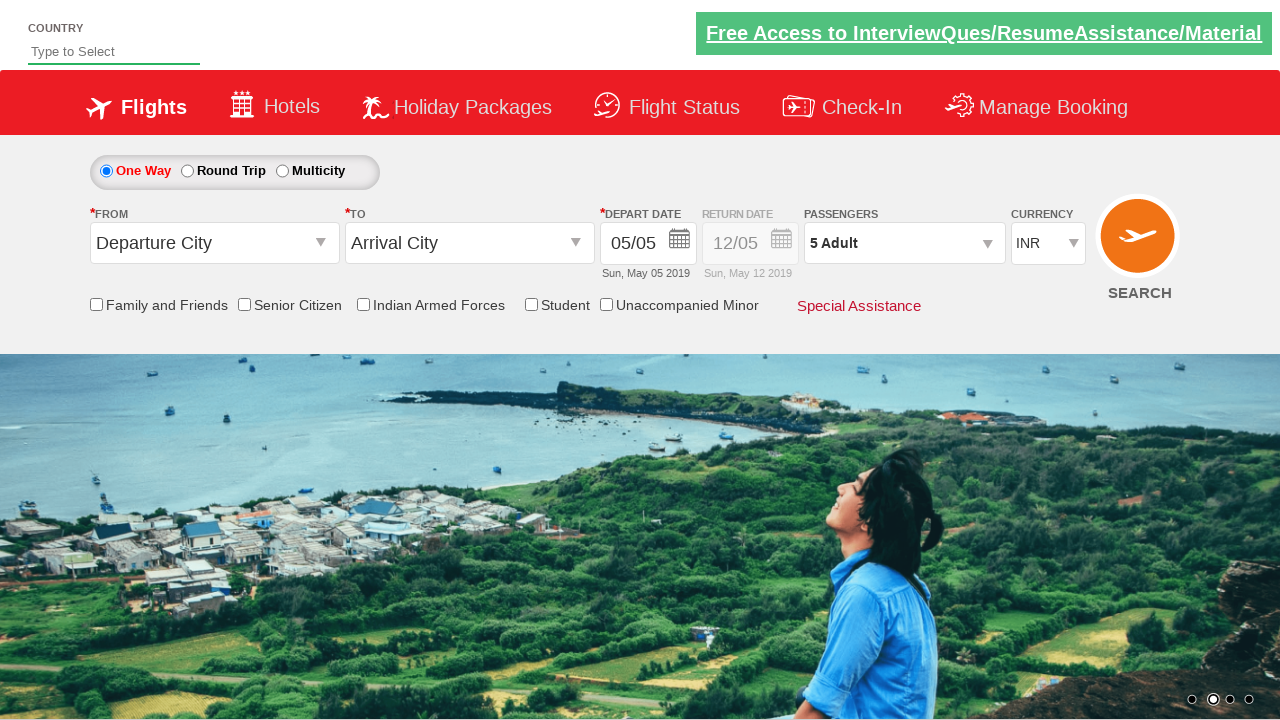

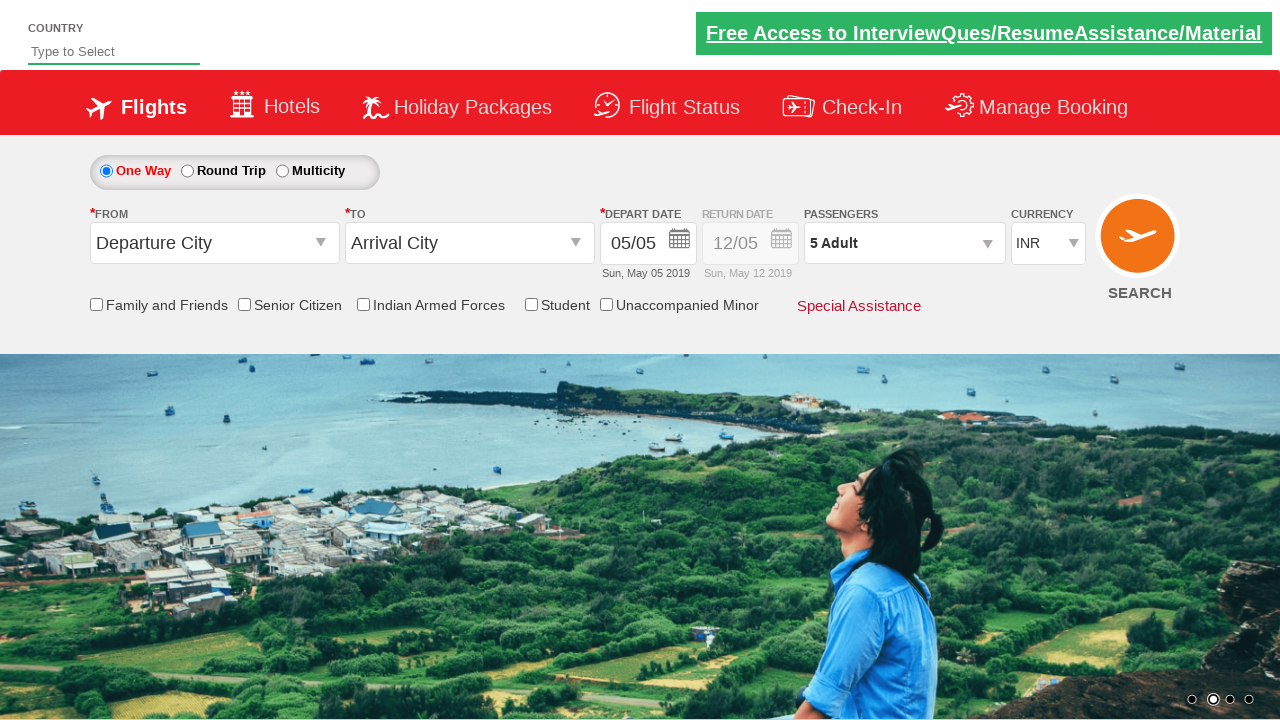